Tests the resizable box functionality by dragging the resize handle 250 pixels in both directions to expand the box significantly.

Starting URL: https://demoqa.com/resizable/

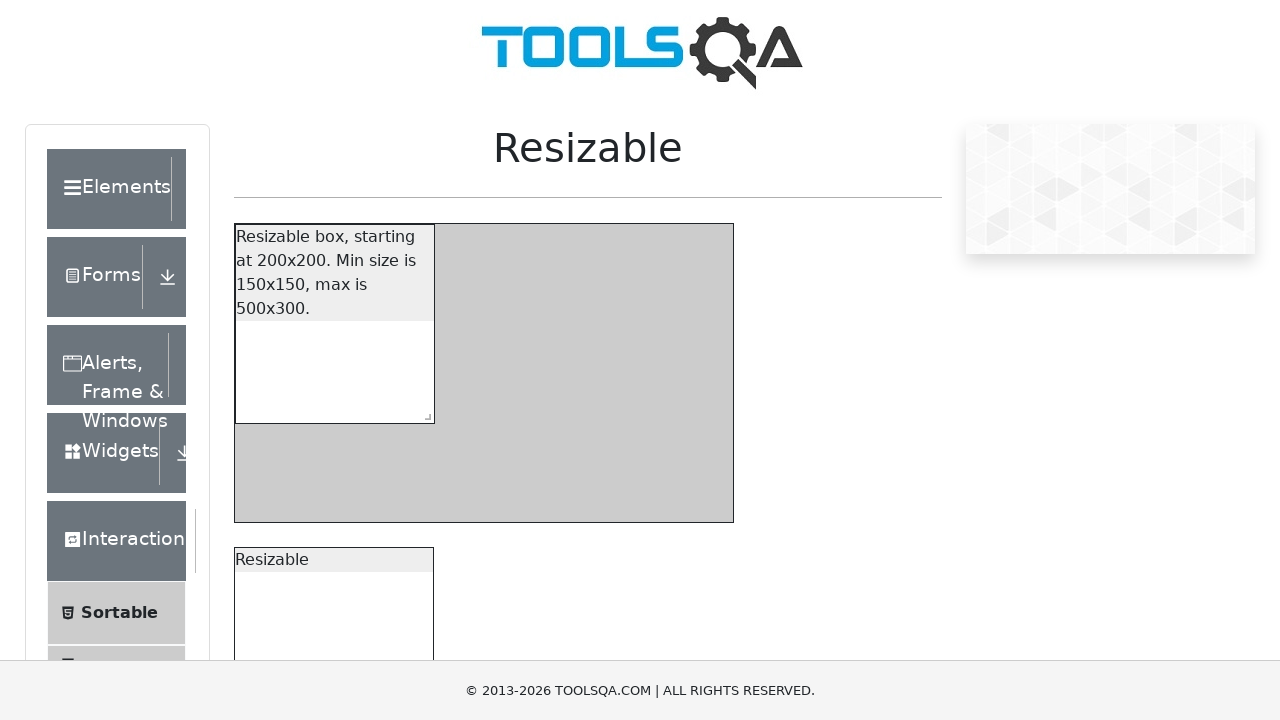

Located the resizable box element
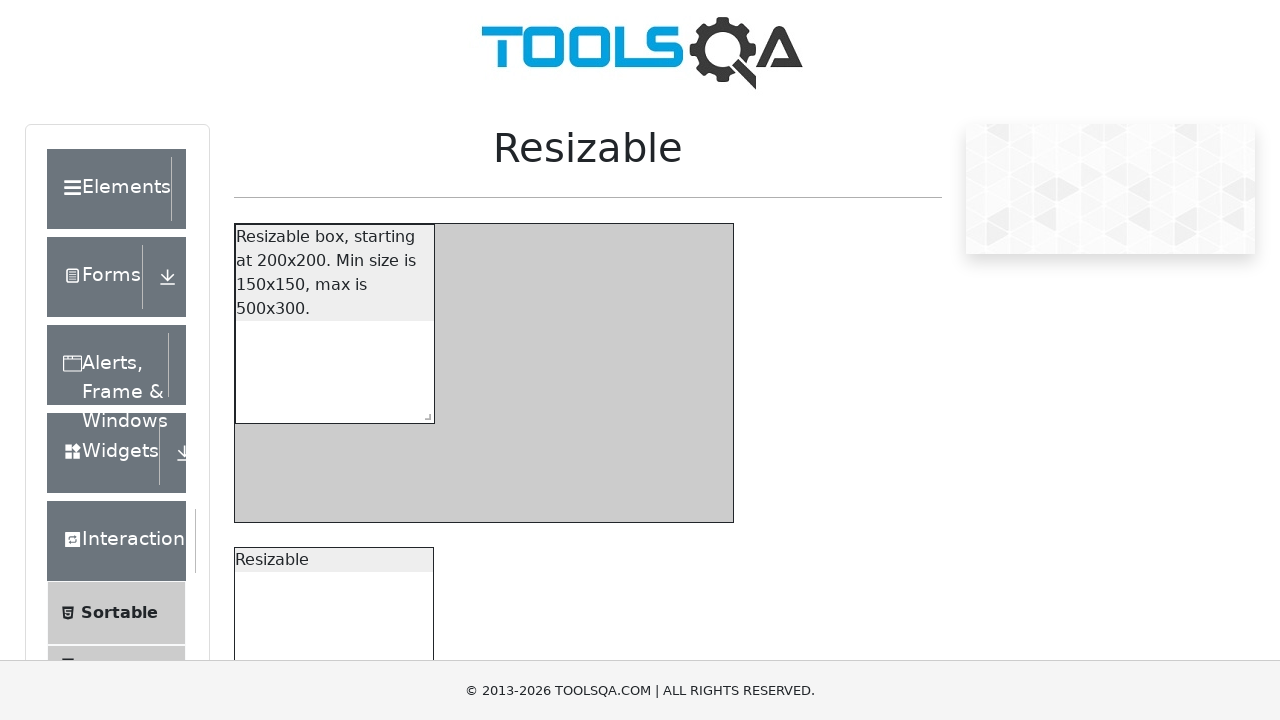

Resizable box is now visible
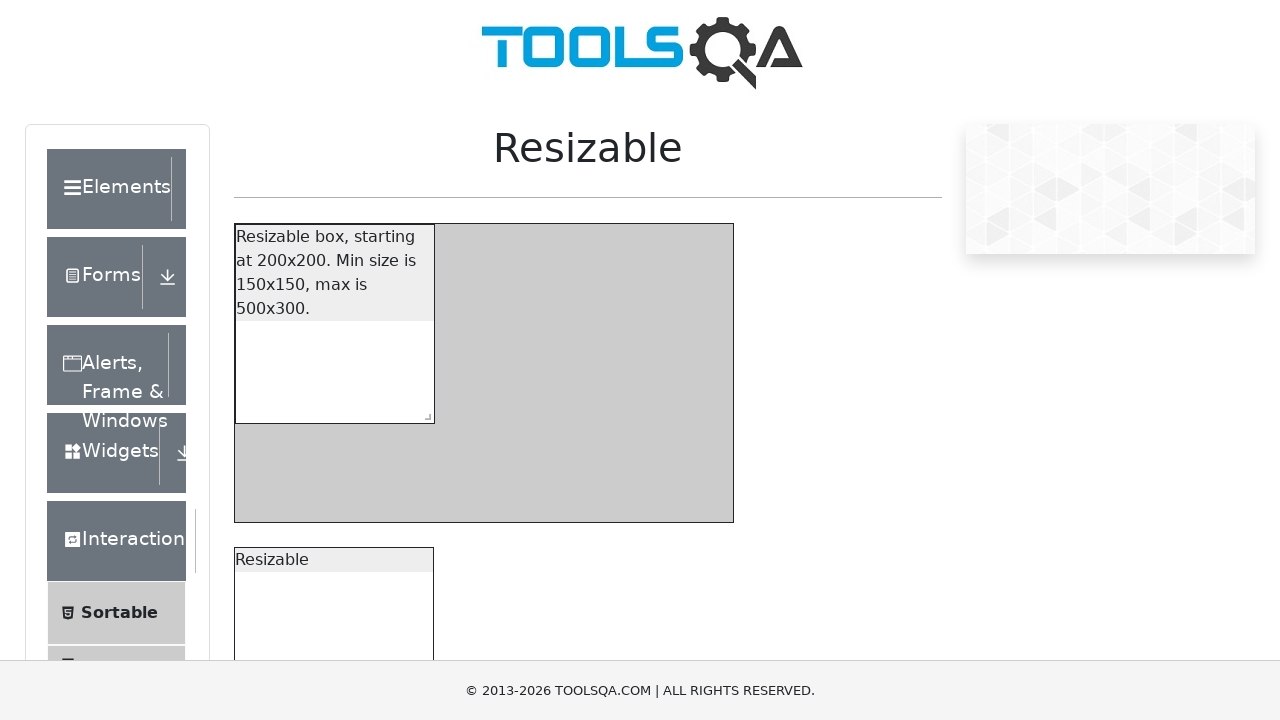

Located the resize handle in bottom-right corner
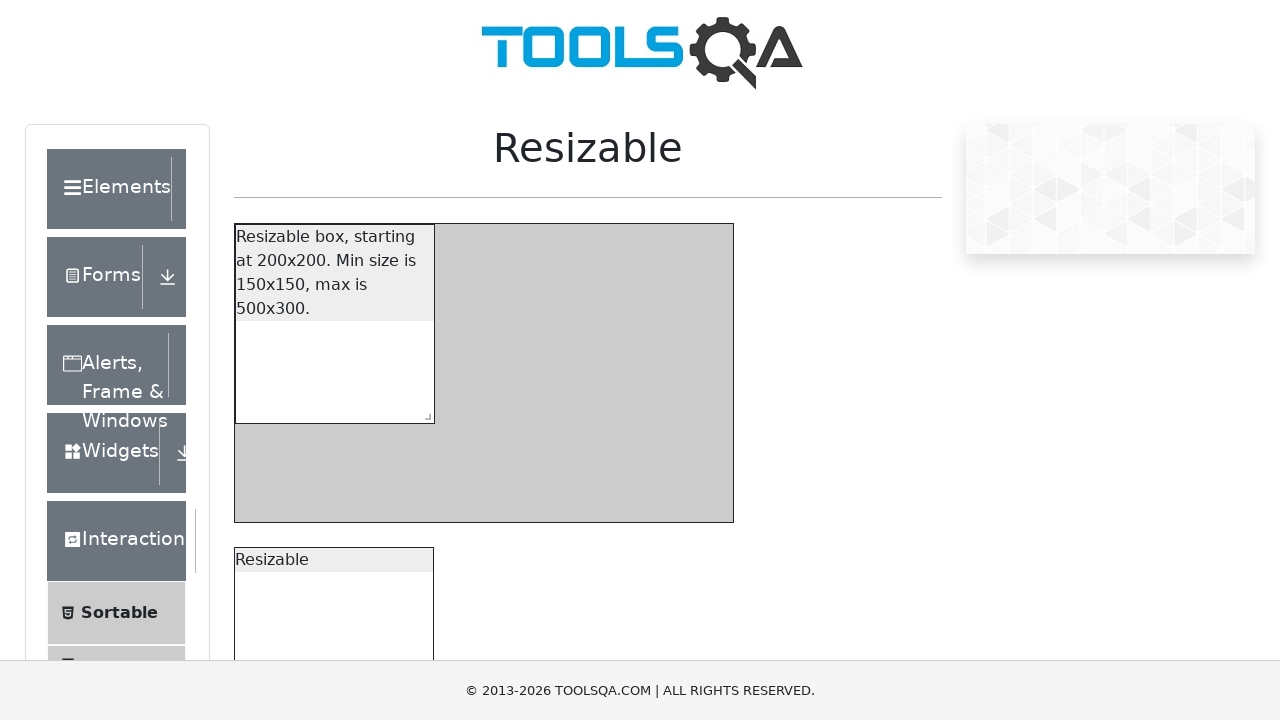

Retrieved bounding box coordinates of the resize handle
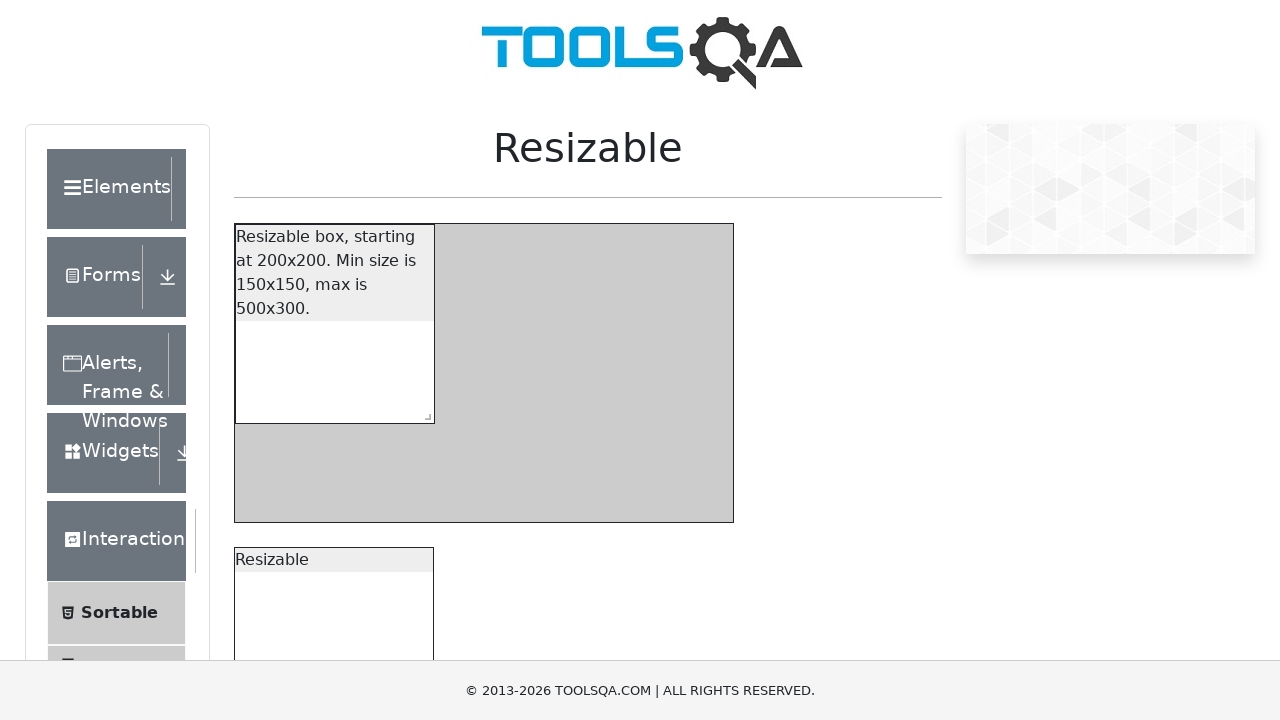

Moved mouse to center of resize handle at (423, 736)
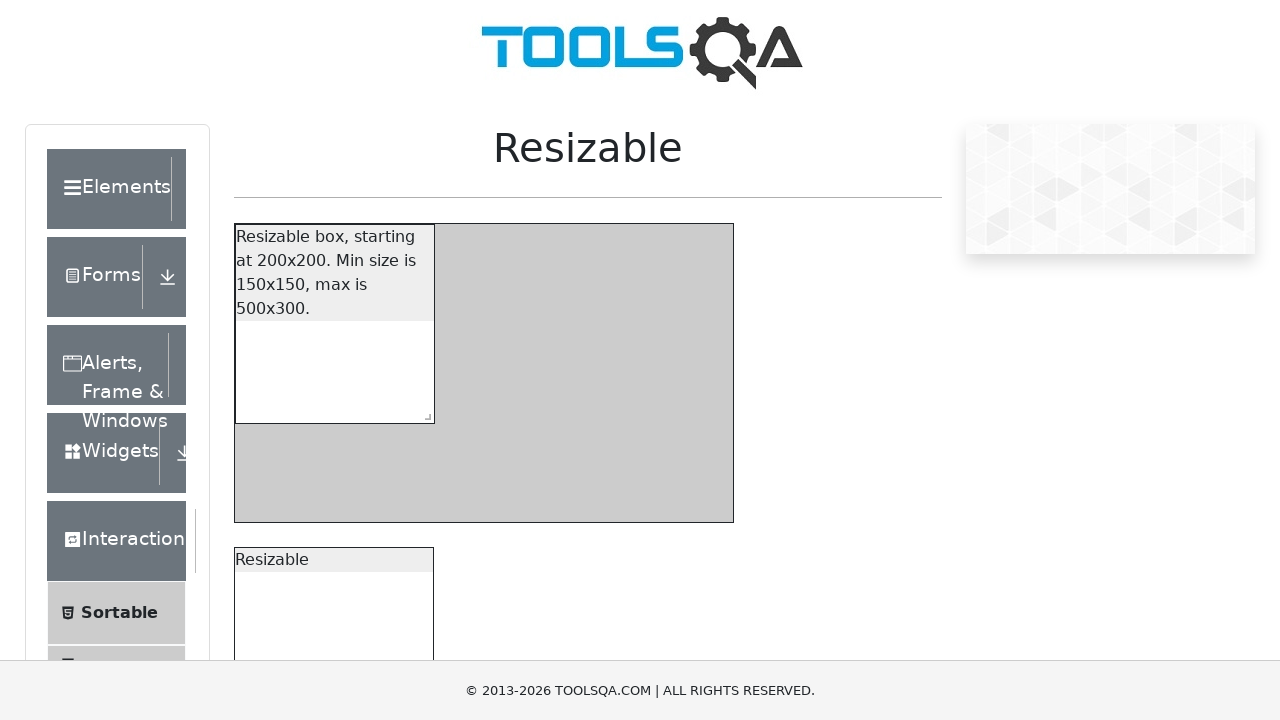

Pressed mouse button down on resize handle at (423, 736)
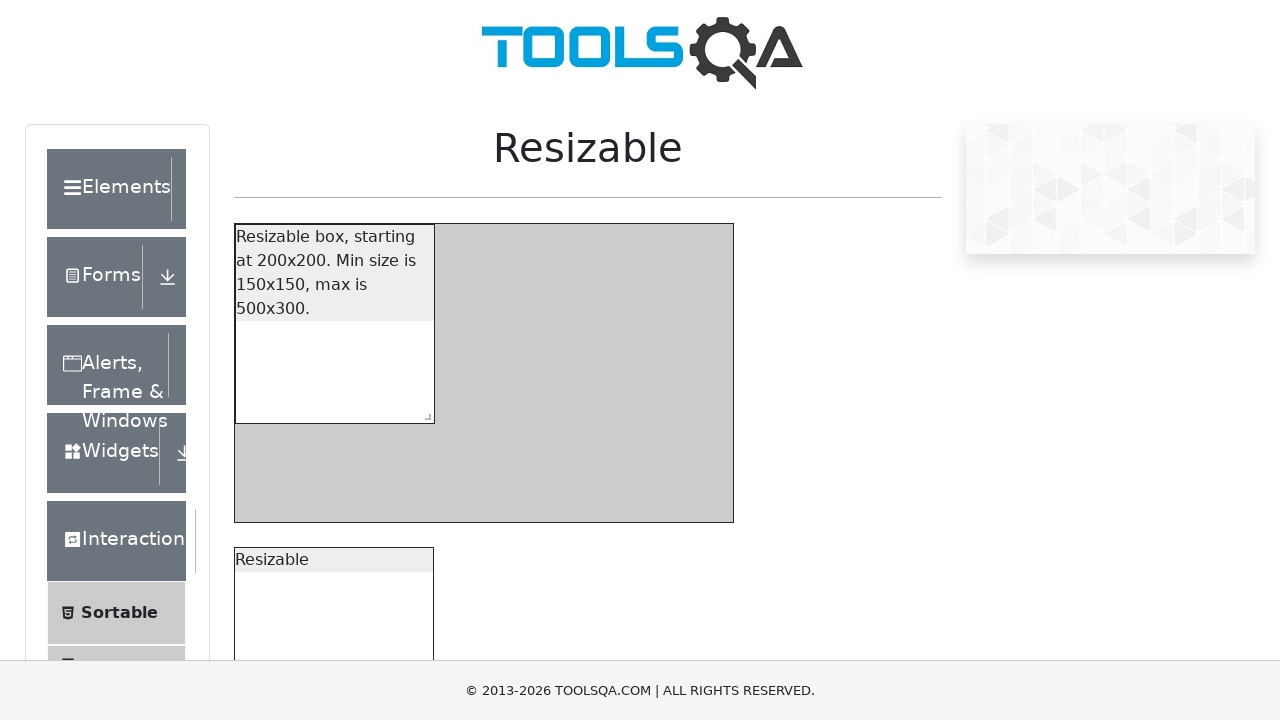

Dragged resize handle 250 pixels in both directions to expand box at (673, 986)
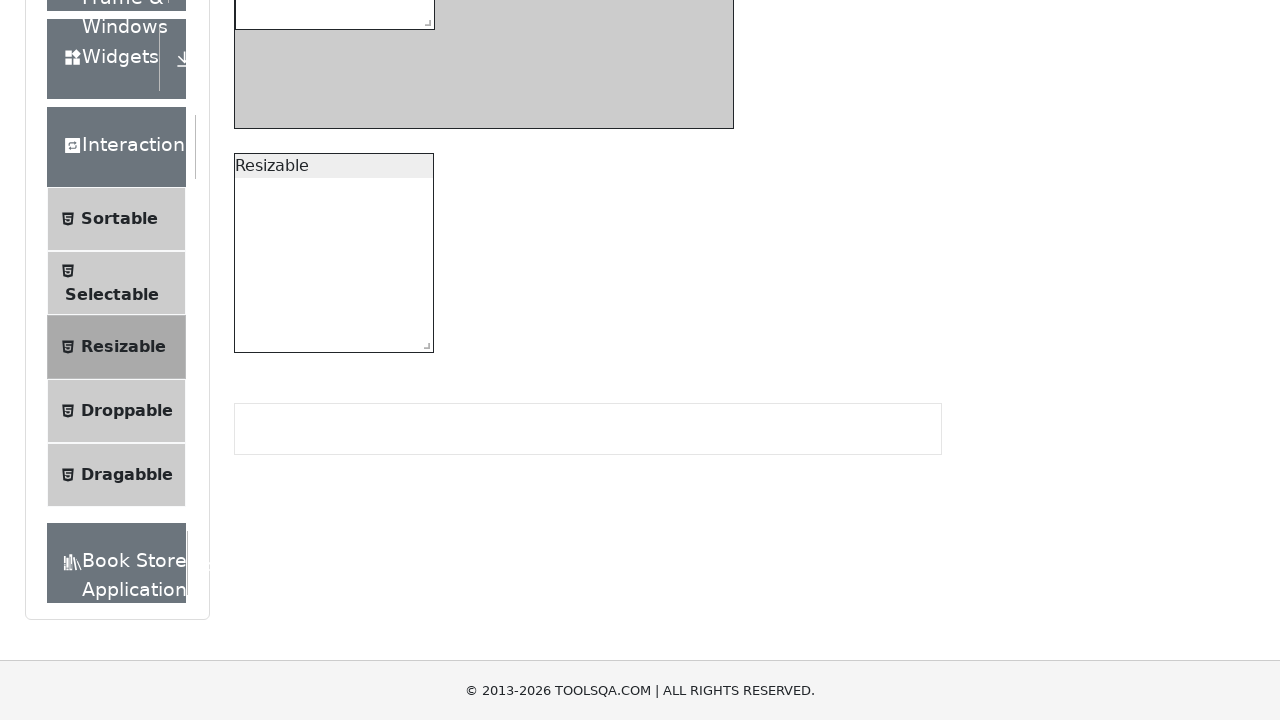

Released mouse button - resize operation complete at (673, 986)
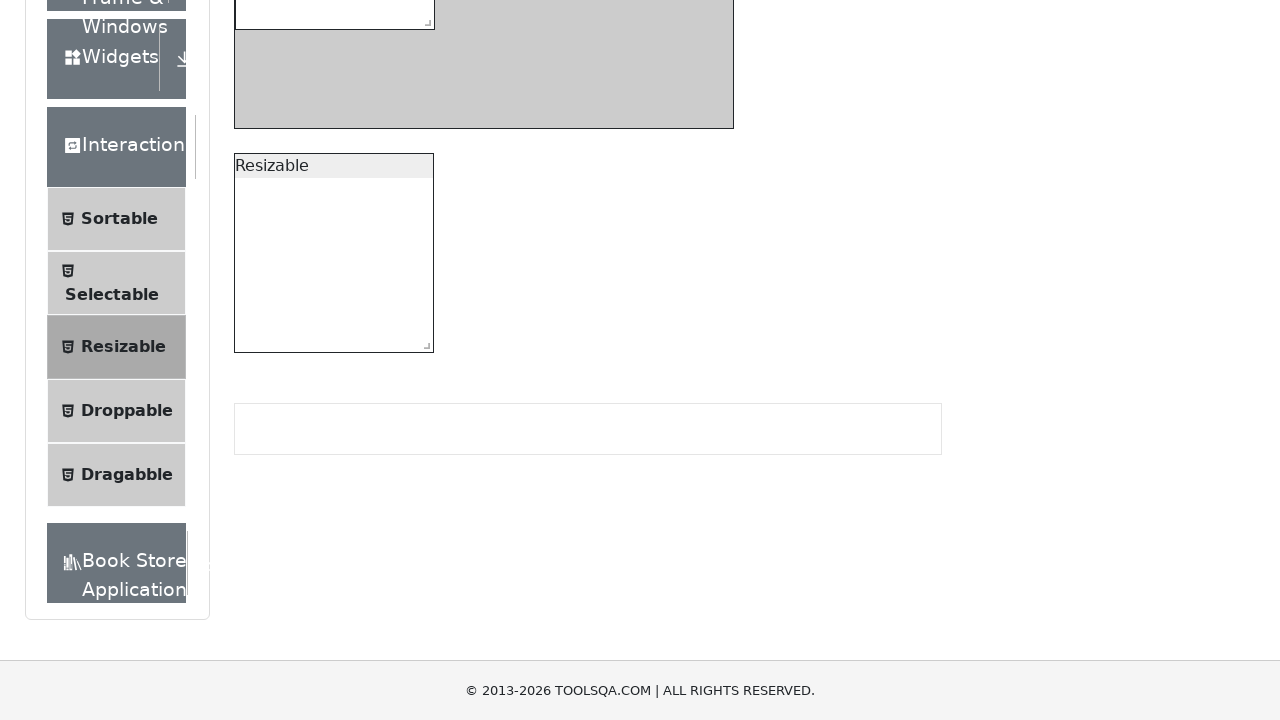

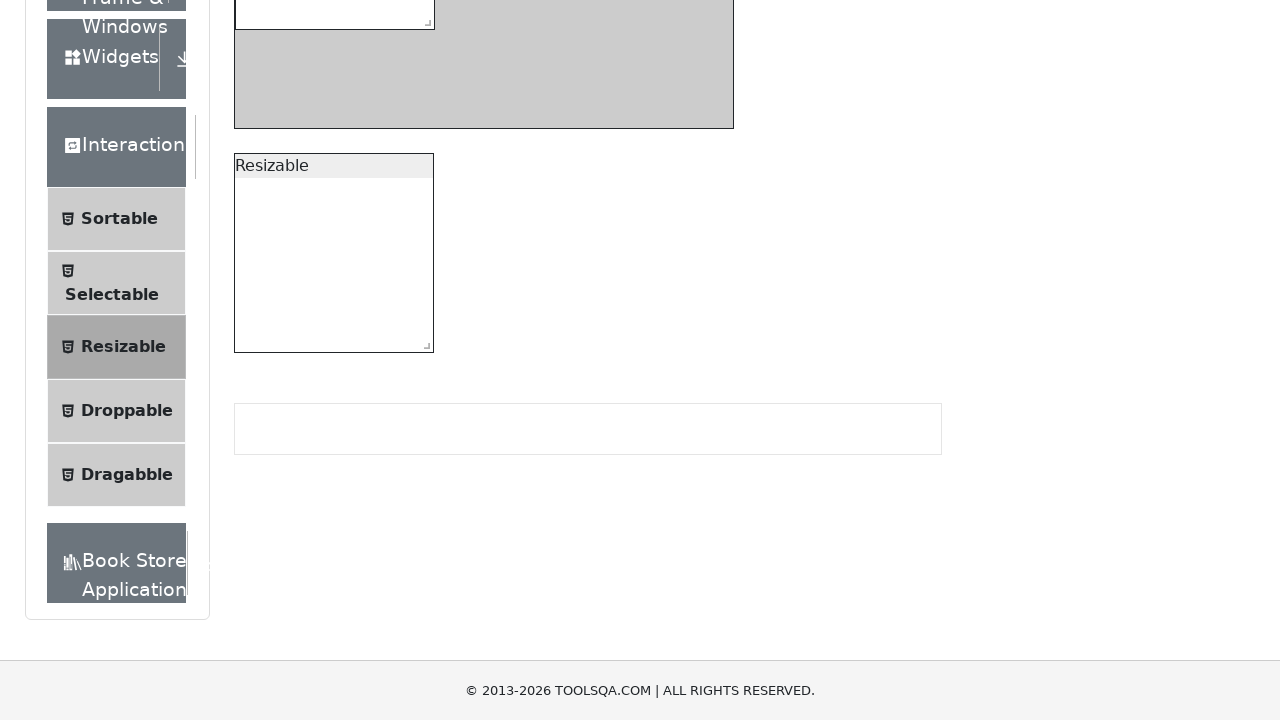